Navigates to RailYatri time table page and verifies that train schedule information is displayed

Starting URL: https://www.railyatri.in/time-table

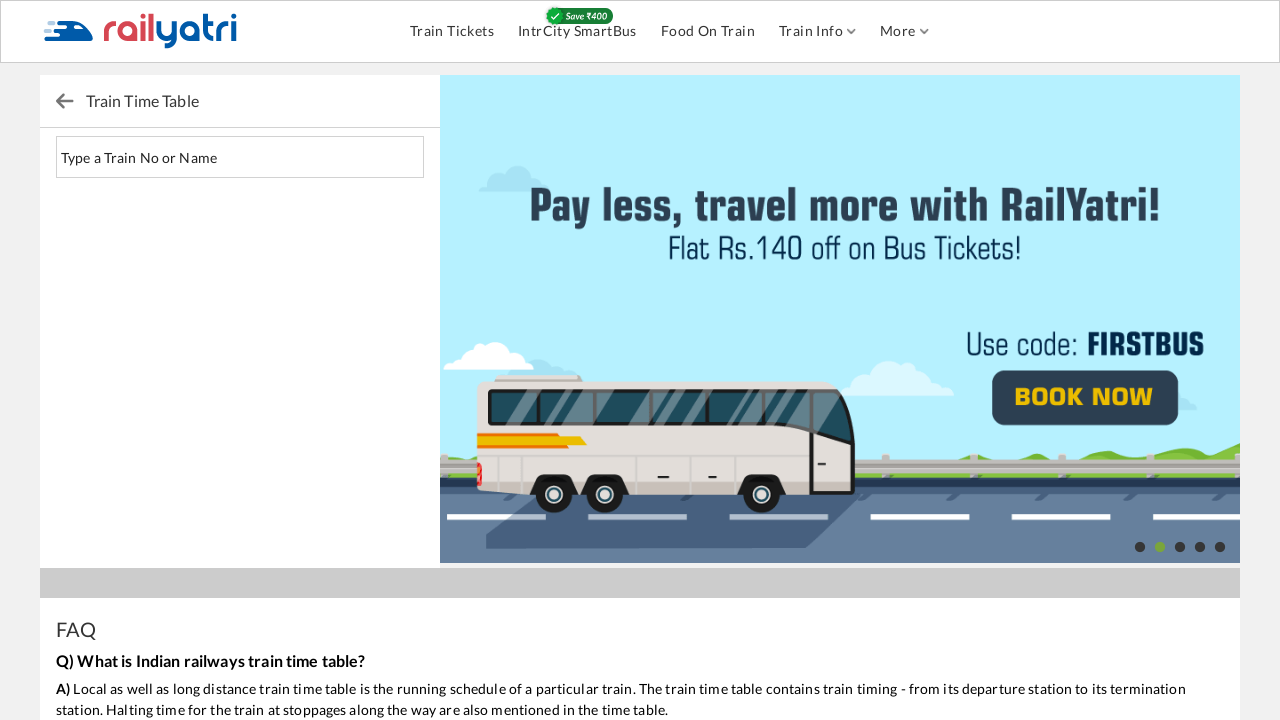

Waited for page to reach networkidle state on RailYatri time table page
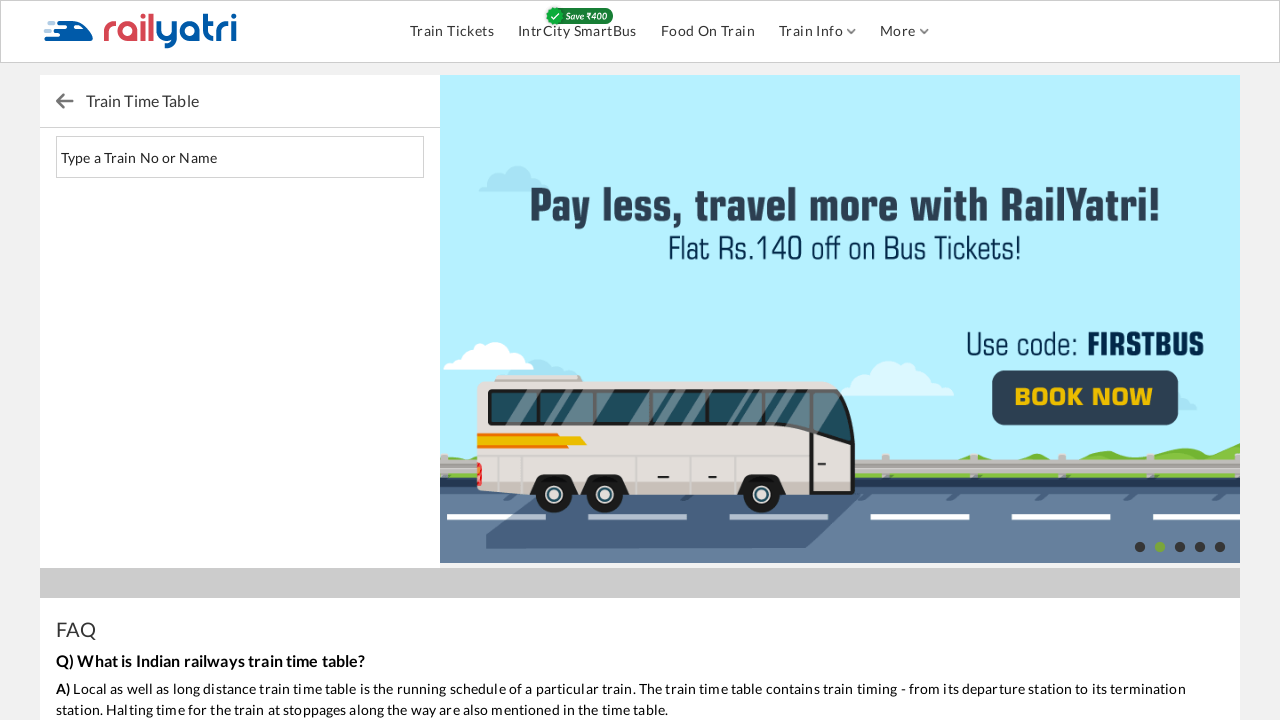

Verified that train schedule table rows are present on the page
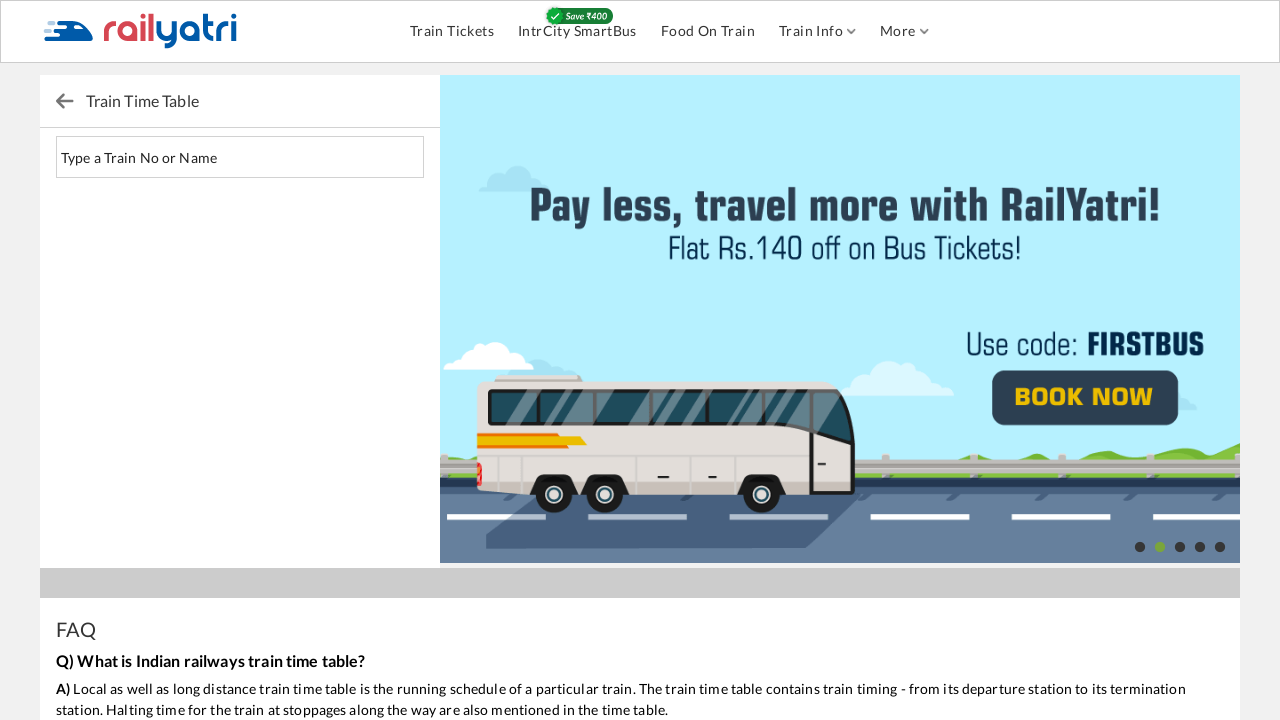

Retrieved all table rows from train schedule
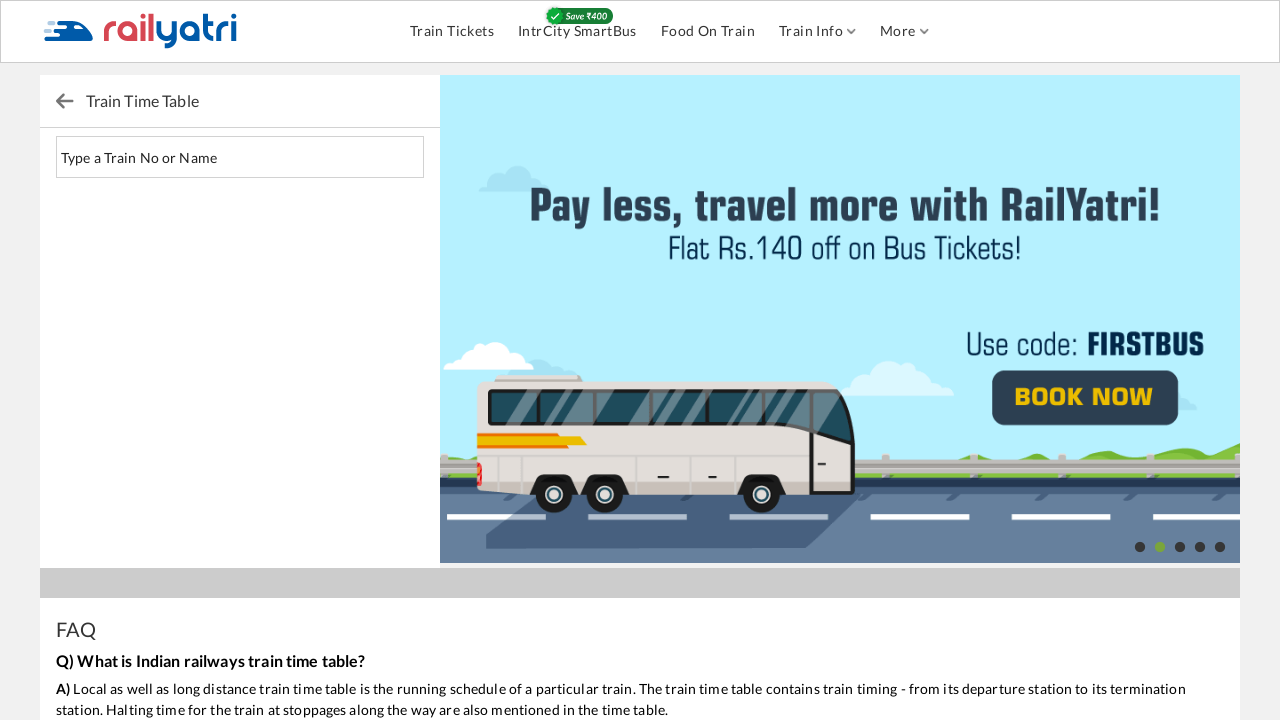

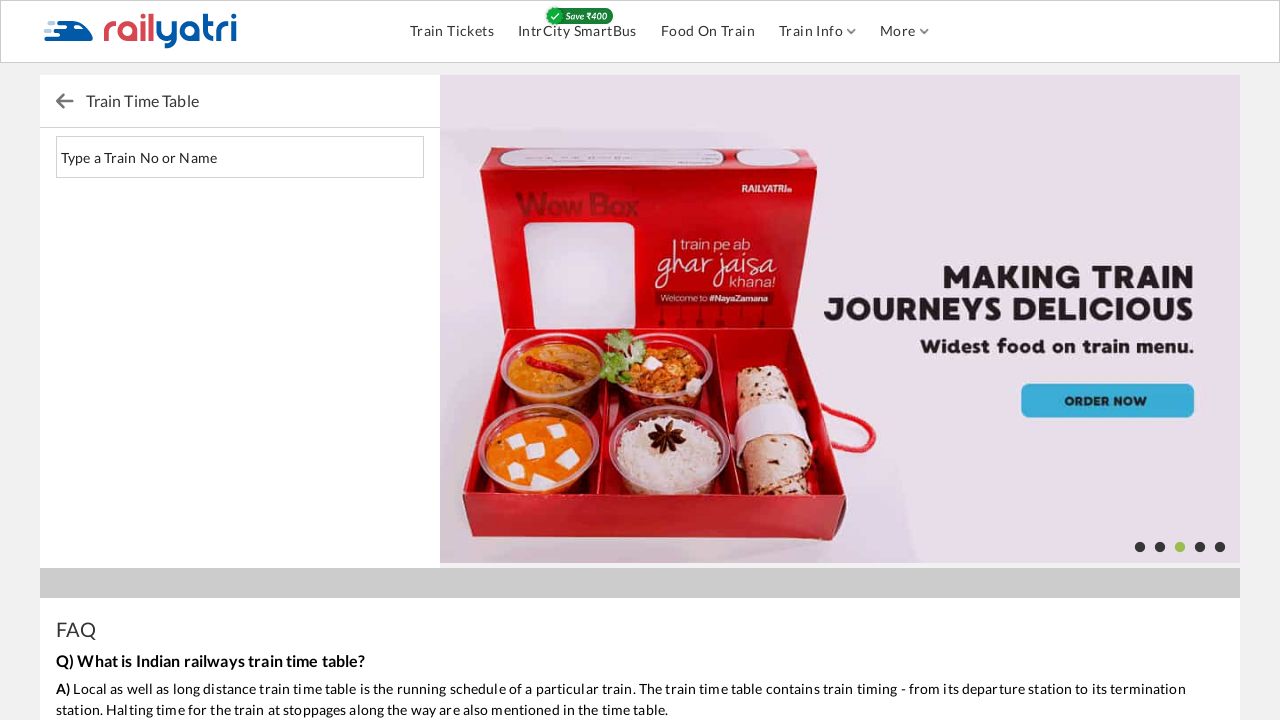